Tests an e-commerce shopping flow on Demoblaze by adding an iPhone and MacBook to cart, then completing the checkout process with order details including name, address, and credit card information.

Starting URL: https://www.demoblaze.com/index.html

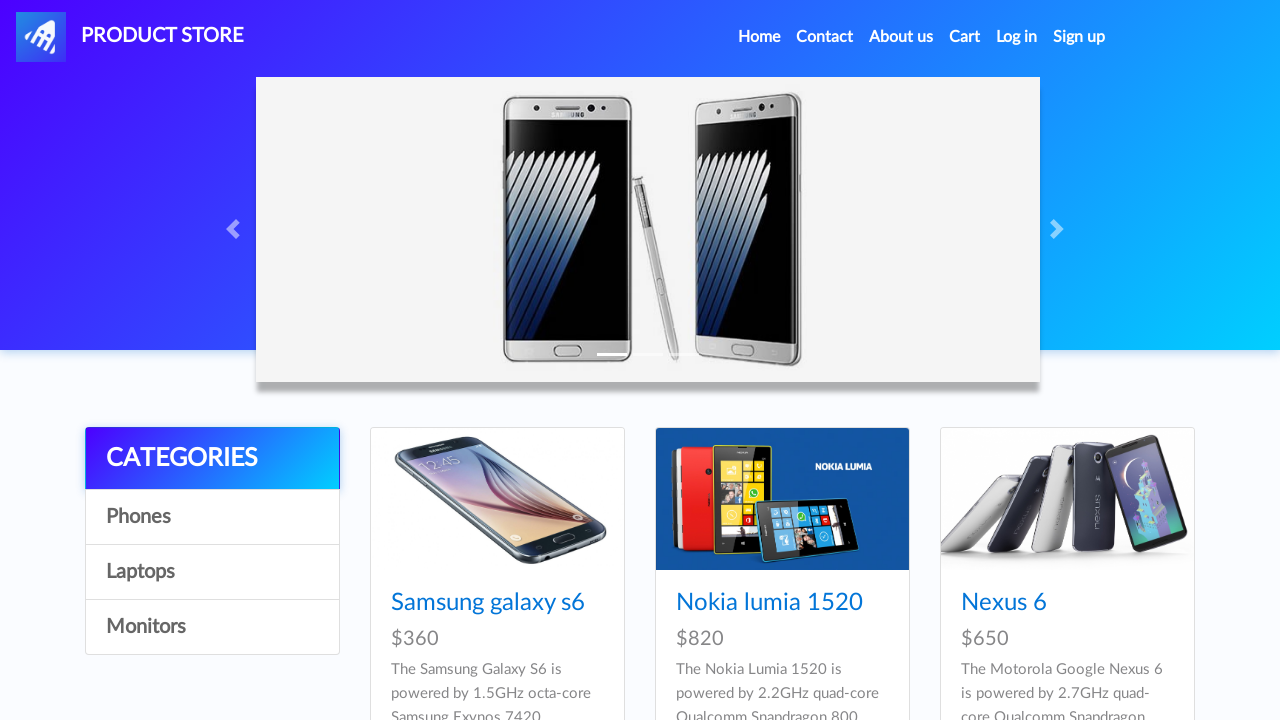

Clicked on iPhone 6 32gb product at (752, 361) on xpath=//a[normalize-space()='Iphone 6 32gb']
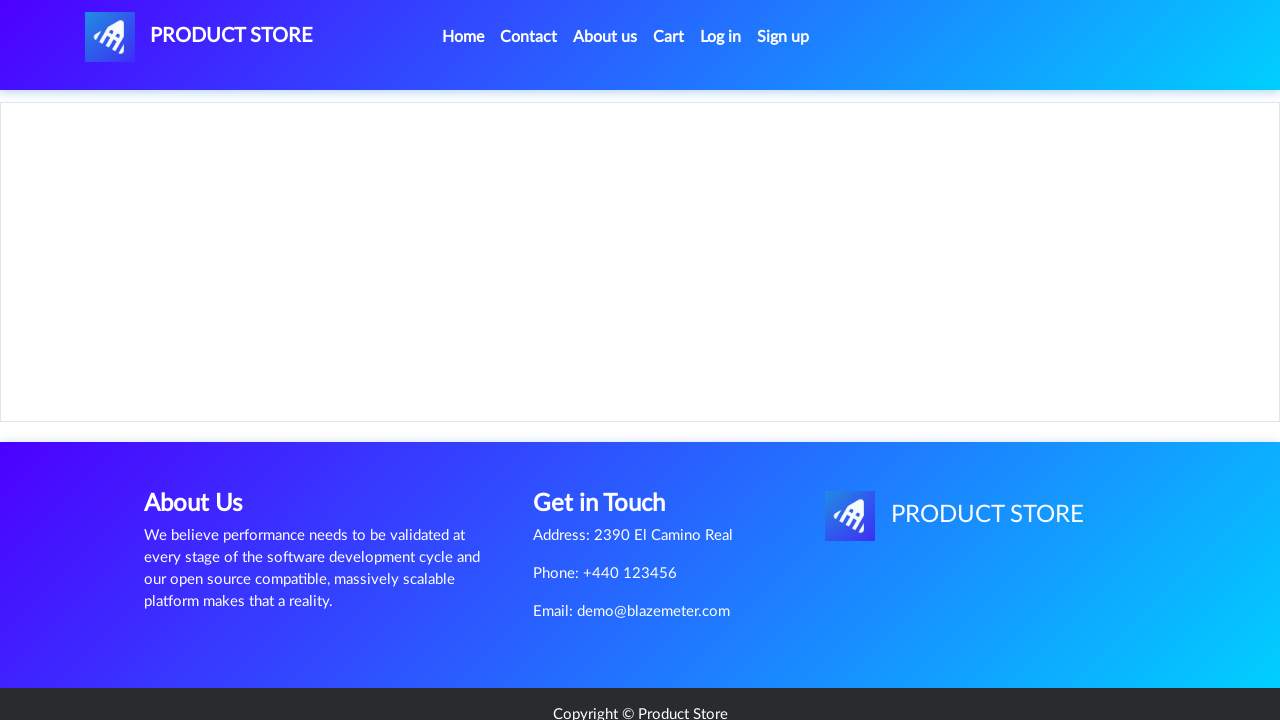

Clicked Add to cart button for iPhone at (610, 440) on xpath=//a[normalize-space()='Add to cart']
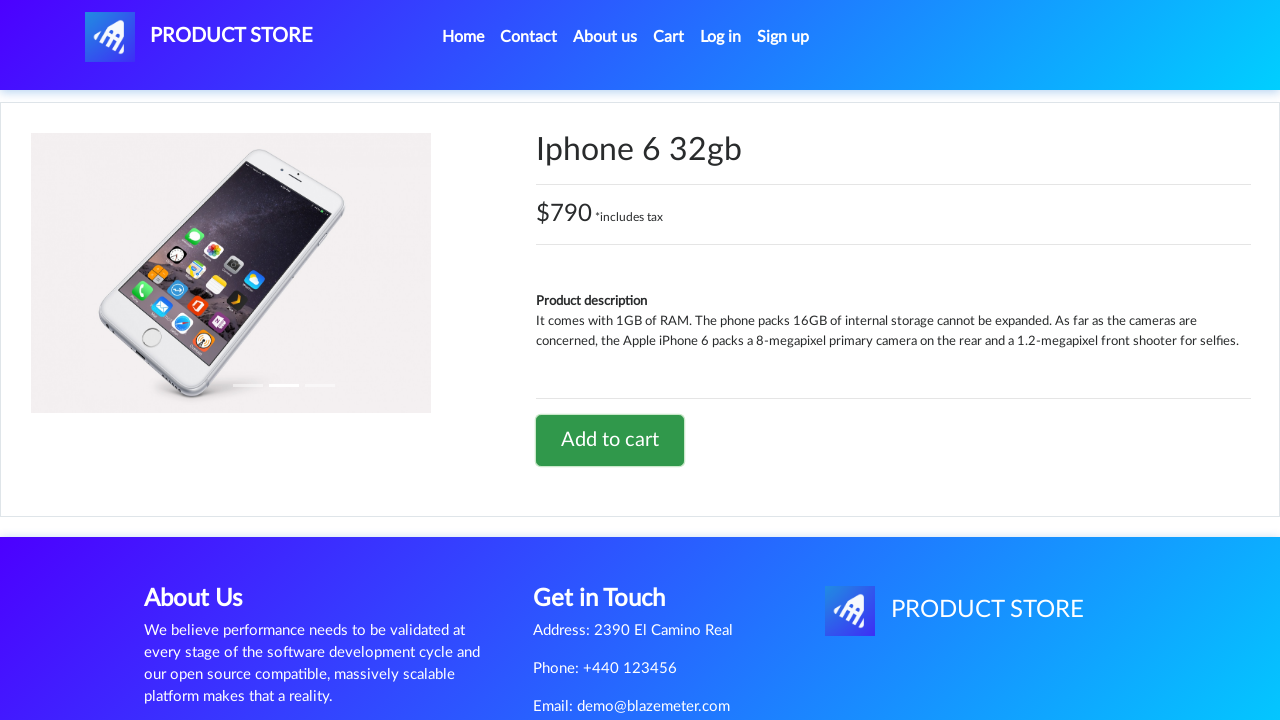

Waited 2 seconds for alert popup
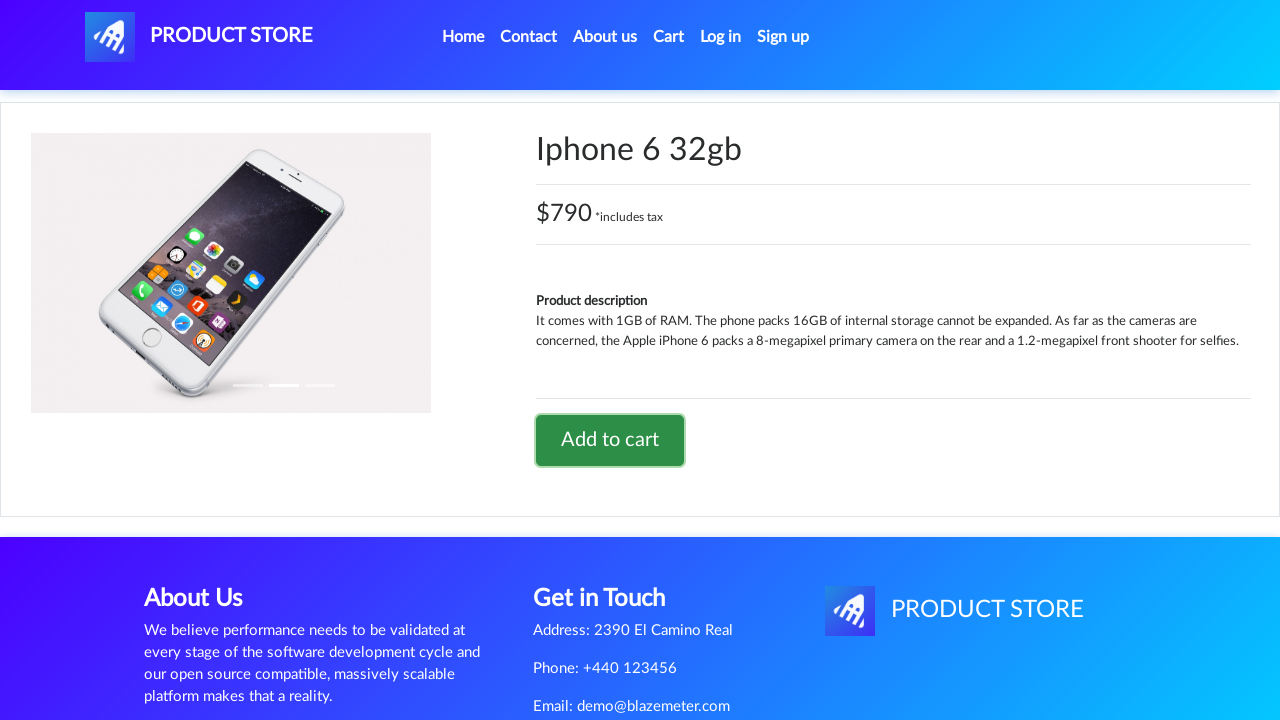

Set up dialog handler to accept alerts
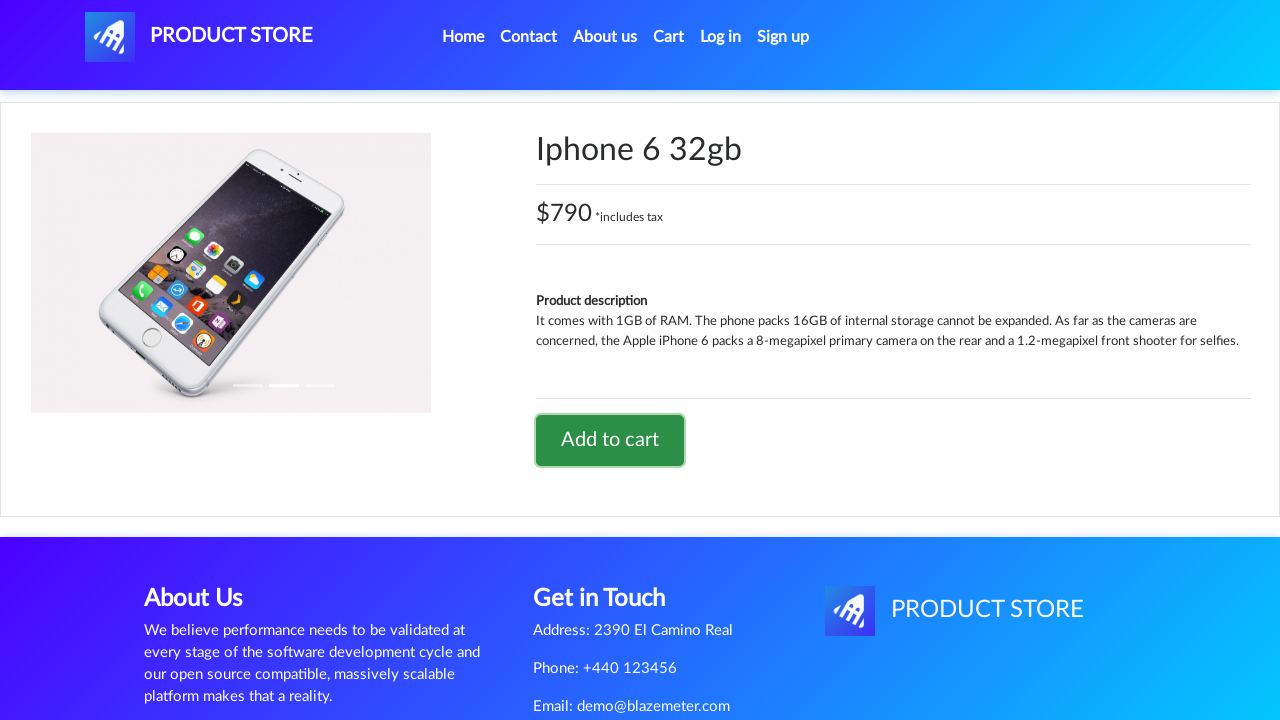

Re-clicked Add to cart to trigger dialog handler at (610, 440) on xpath=//a[normalize-space()='Add to cart']
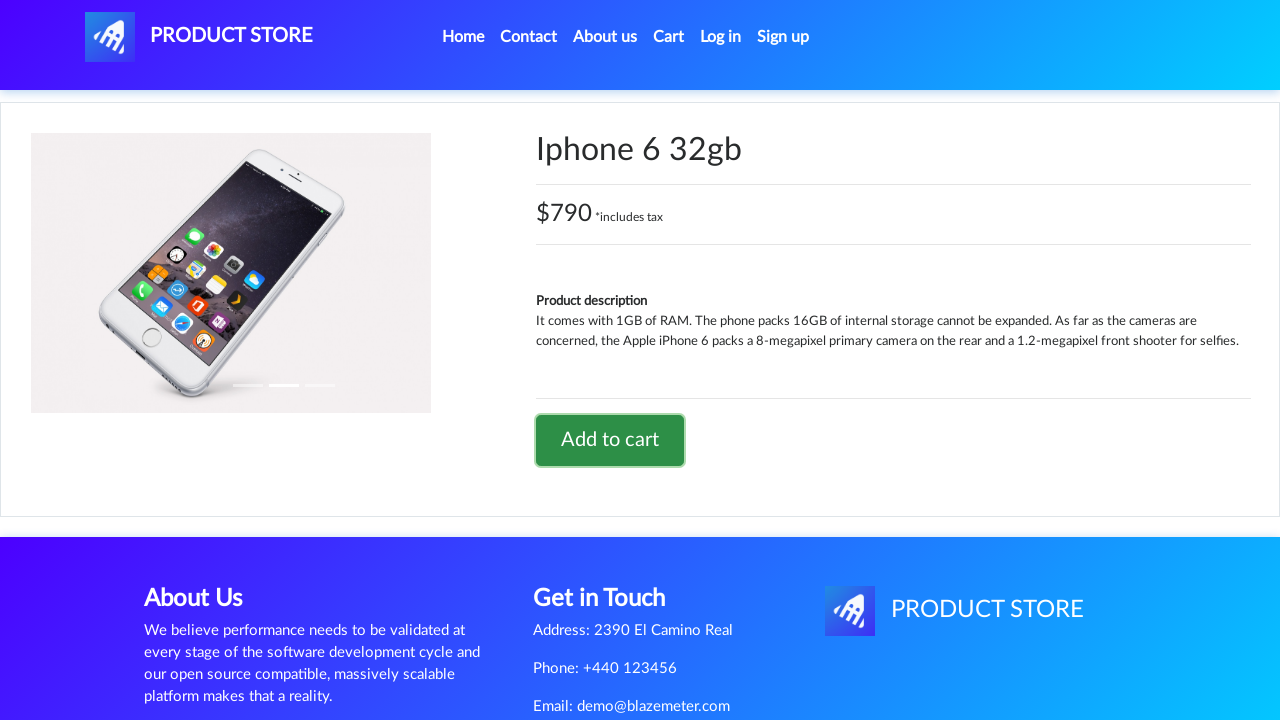

Forced synchronization
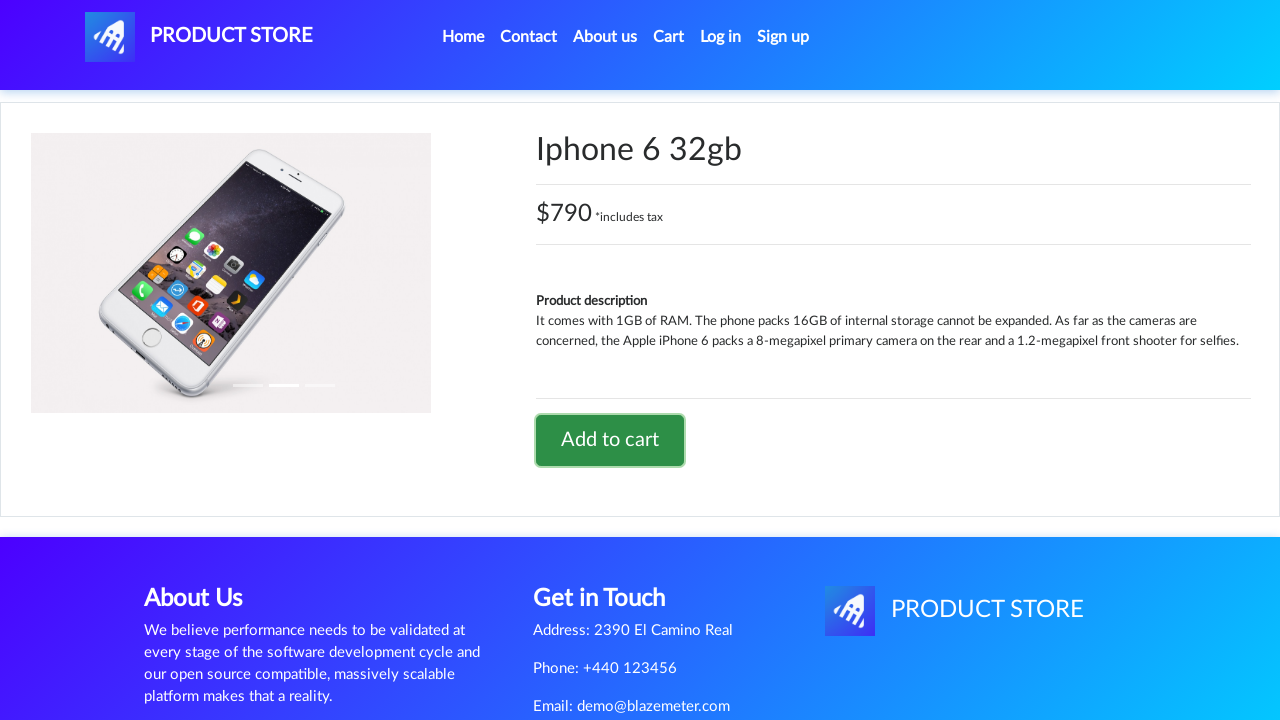

Waited 1 second for alert to be handled
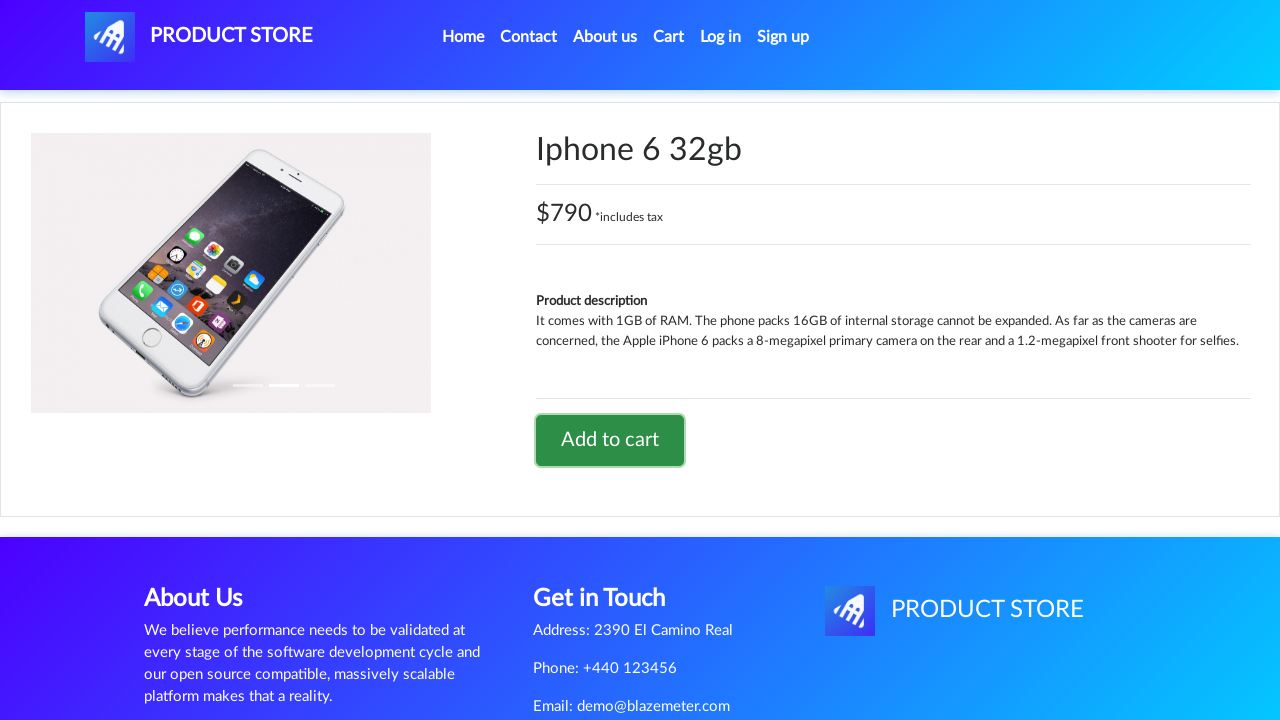

Clicked Home link to navigate back at (463, 37) on xpath=//li[@class='nav-item active']//a[@class='nav-link']
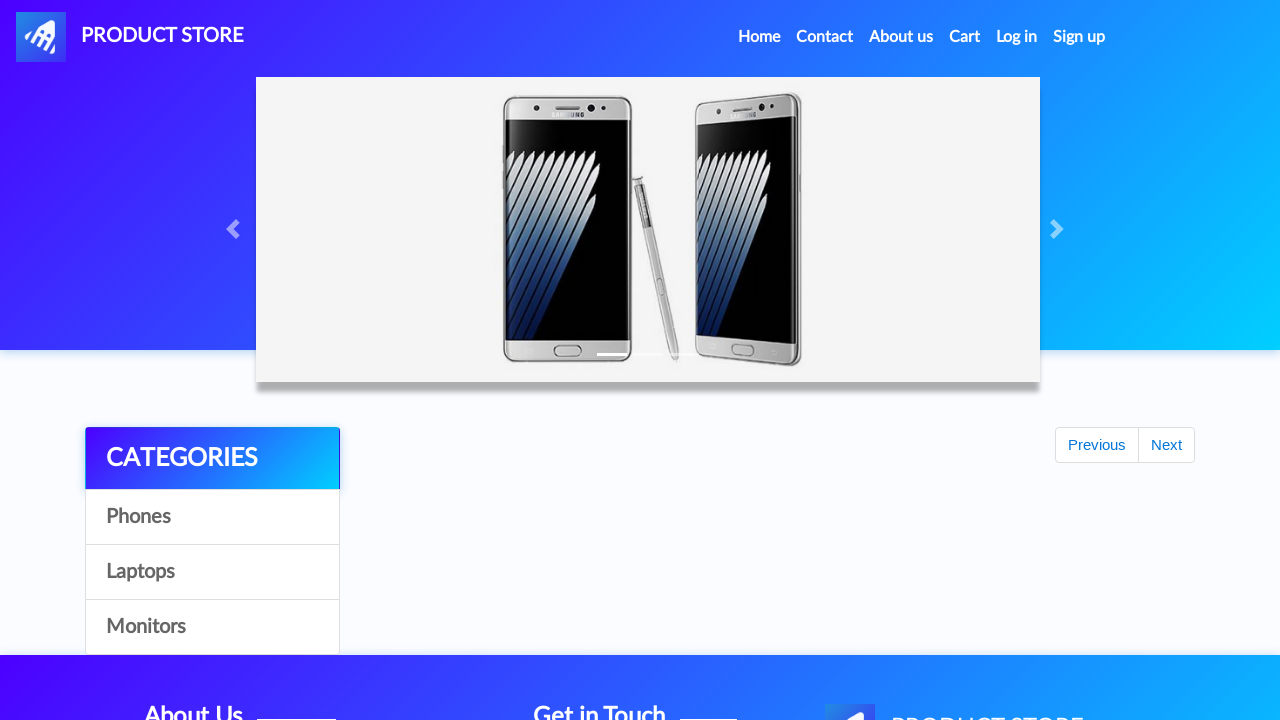

Clicked on Laptops category at (212, 572) on a:has-text('Laptops')
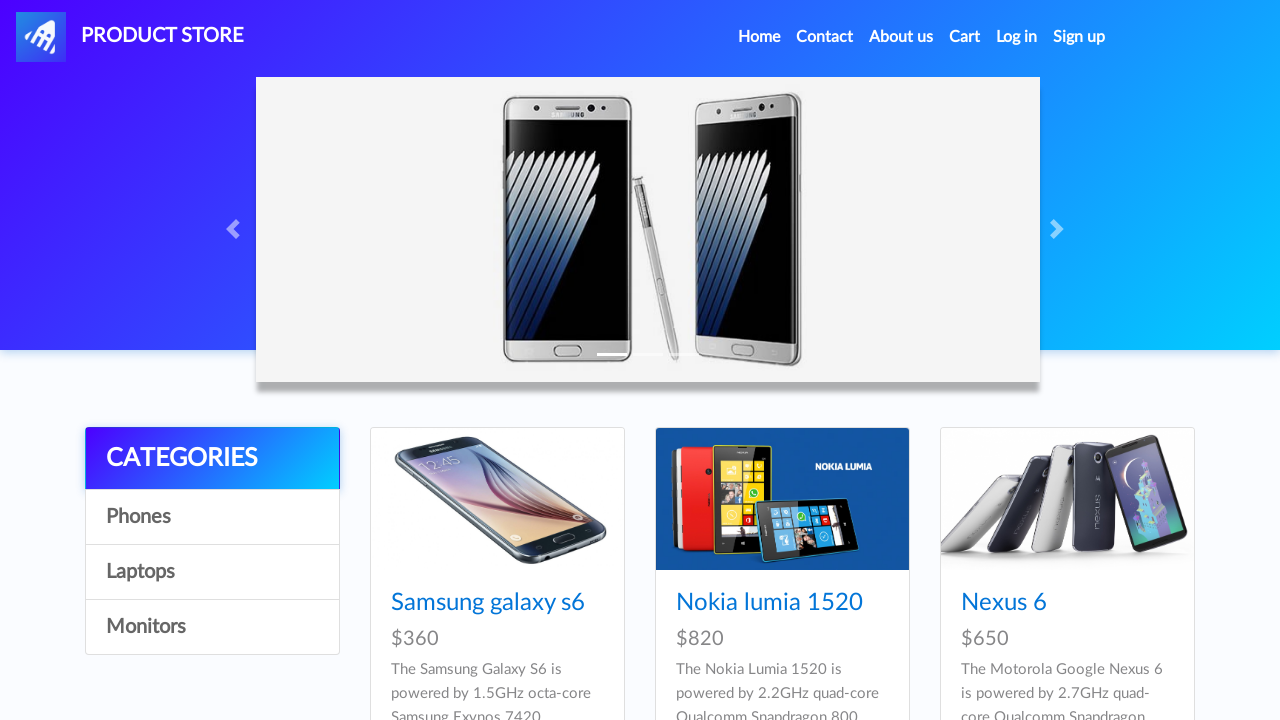

Clicked on MacBook air product at (1028, 603) on xpath=//a[normalize-space()='MacBook air']
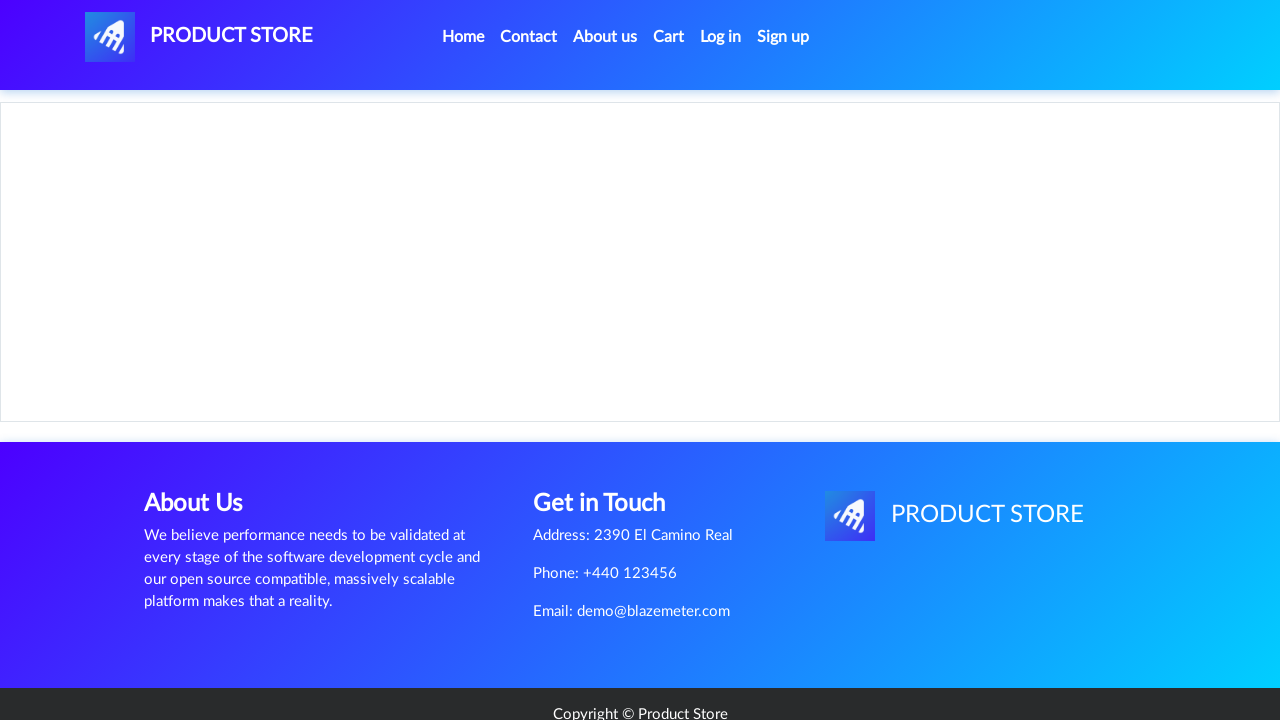

Clicked Add to cart button for MacBook at (610, 440) on xpath=//a[normalize-space()='Add to cart']
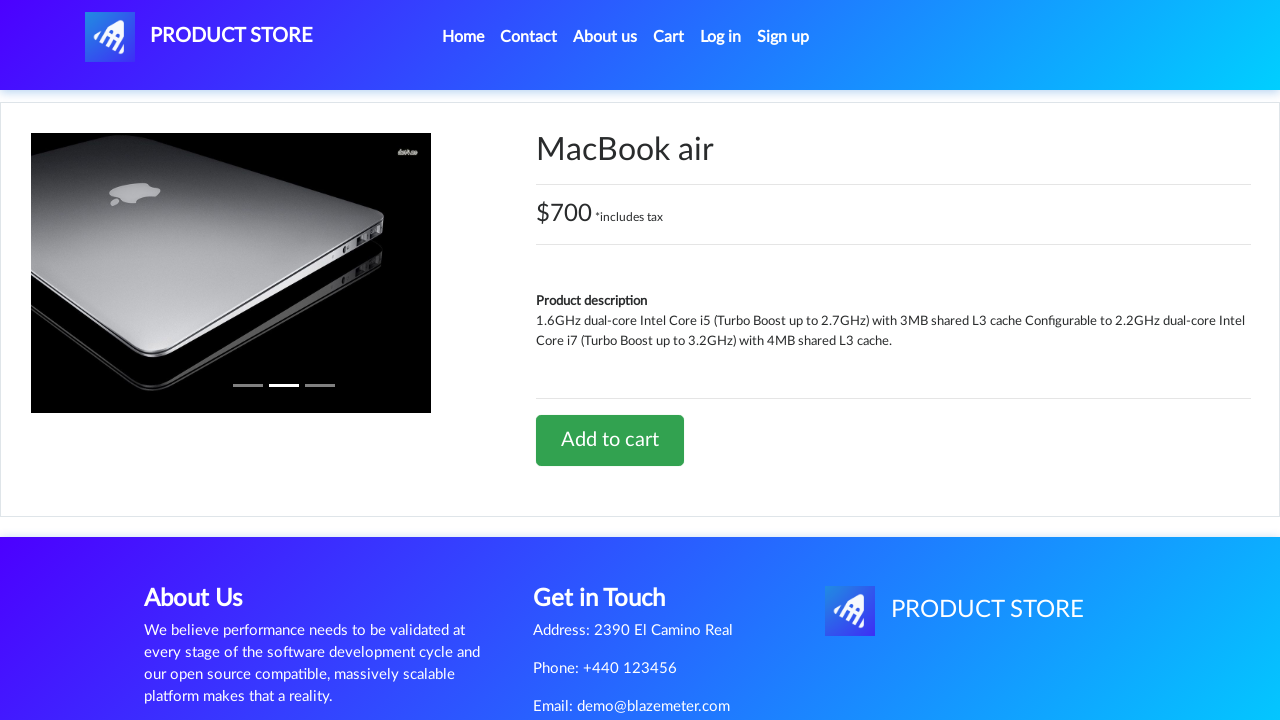

Waited 2 seconds for MacBook alert popup
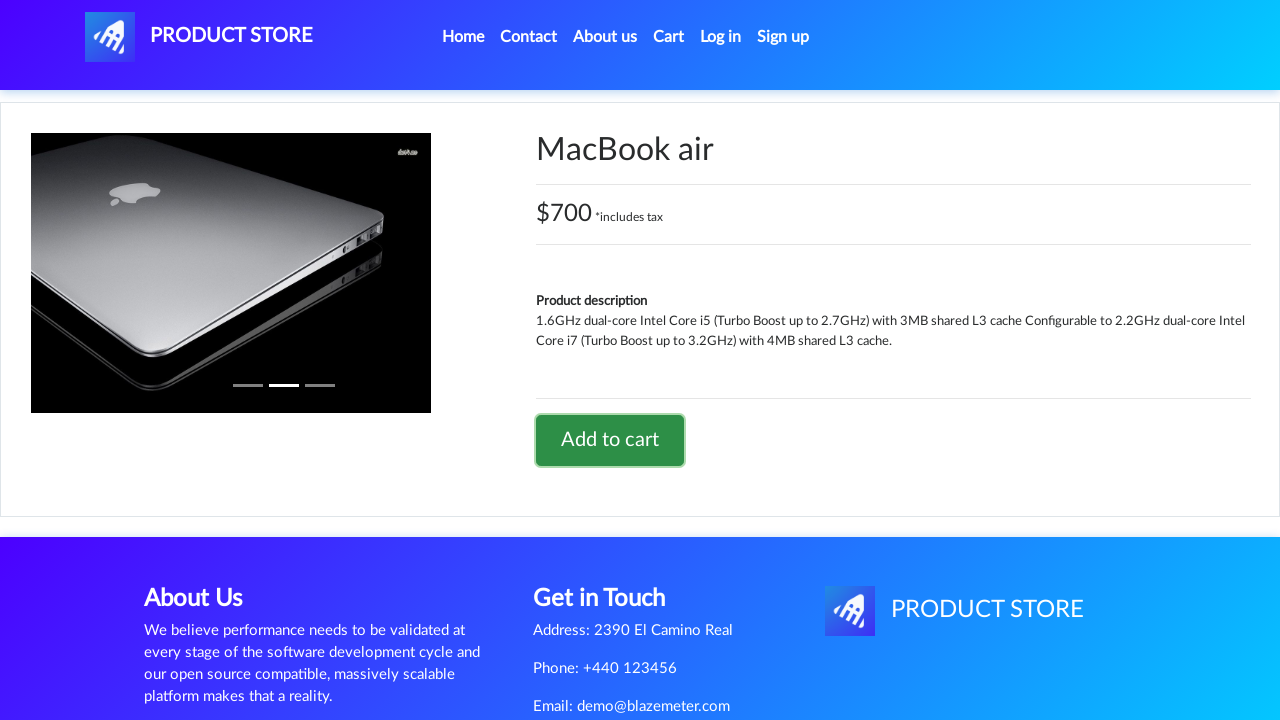

Clicked on Cart link at (669, 37) on #cartur
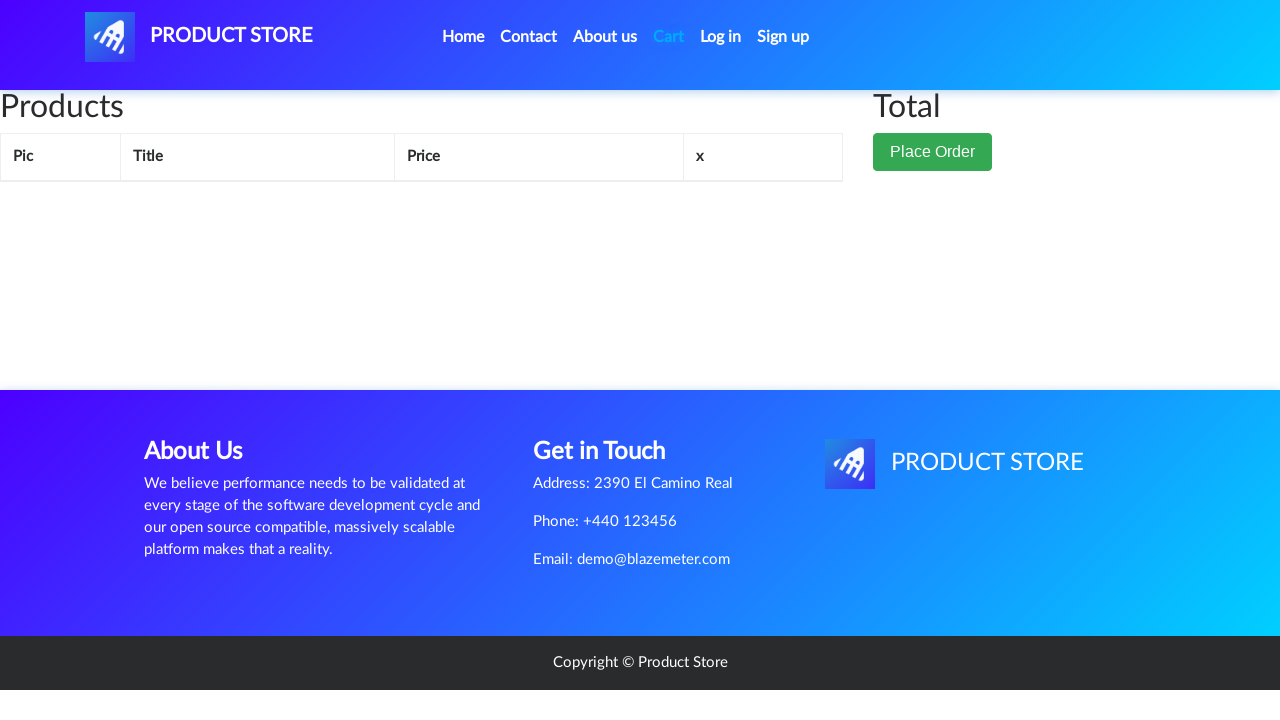

Clicked Place Order button at (933, 152) on xpath=//button[normalize-space()='Place Order']
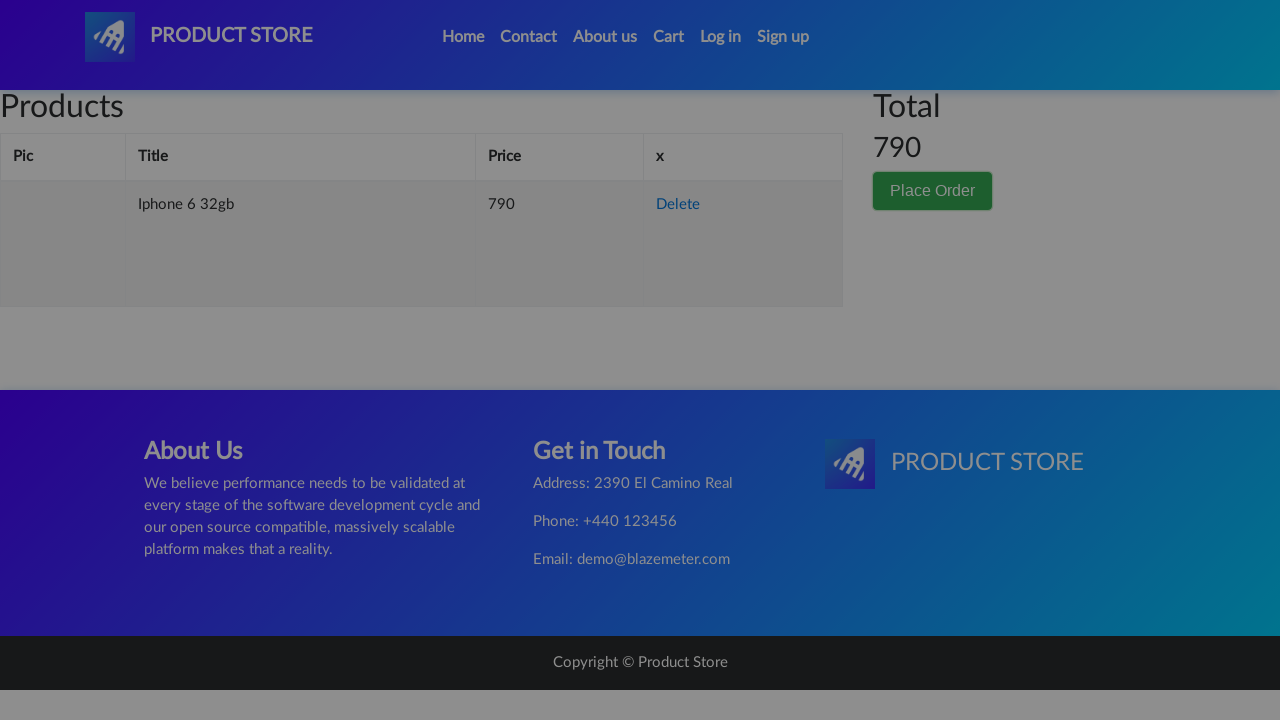

Filled name field with 'Maria Rodriguez' on #name
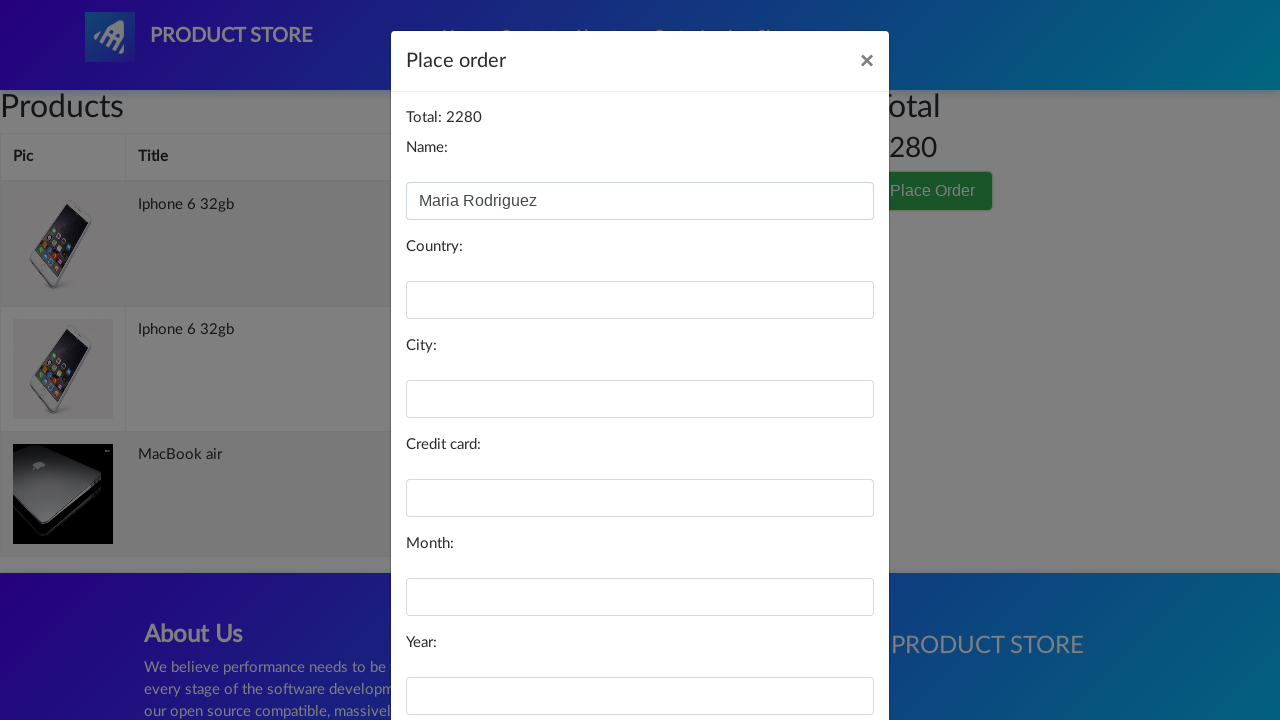

Filled country field with 'Spain' on #country
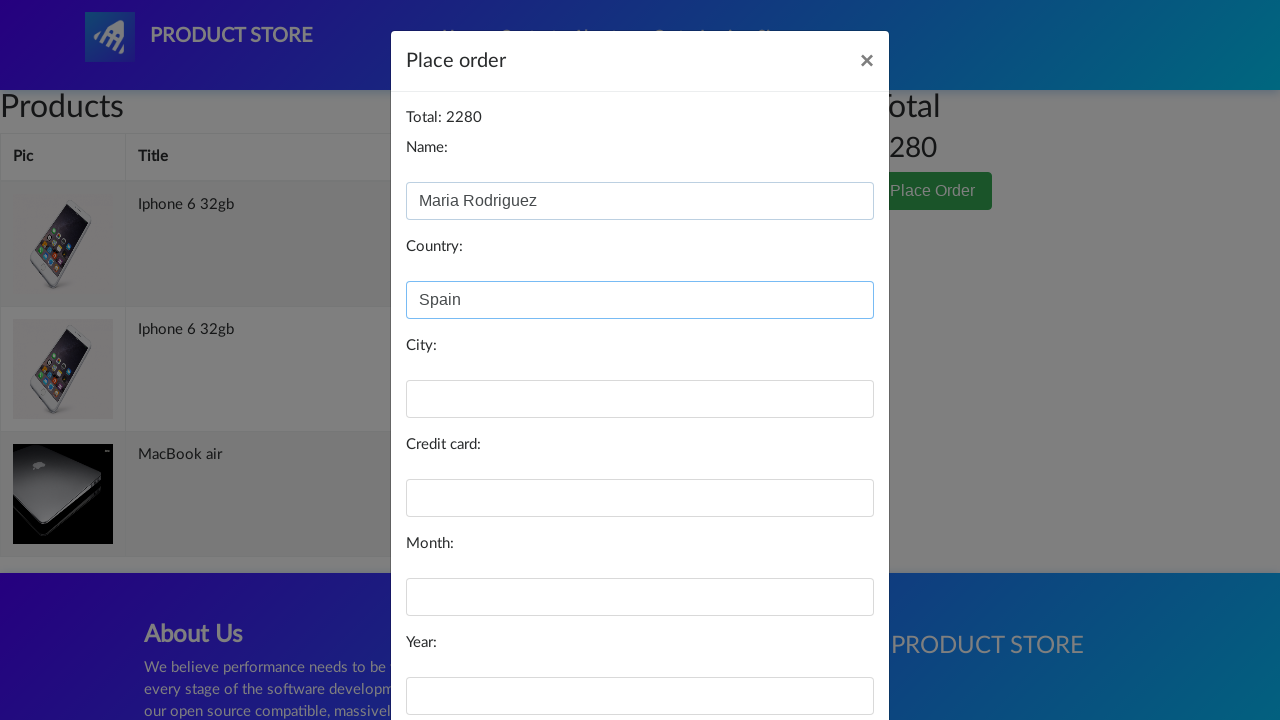

Filled city field with 'Madrid' on #city
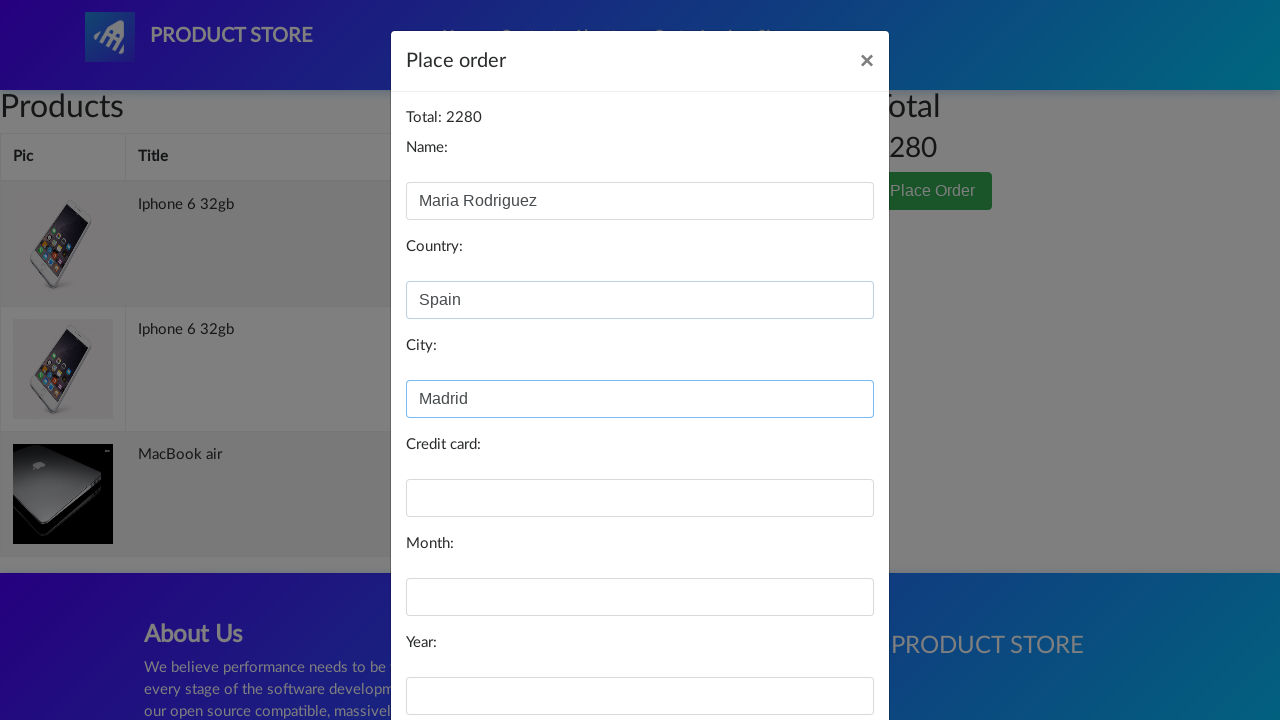

Filled credit card field with card number on #card
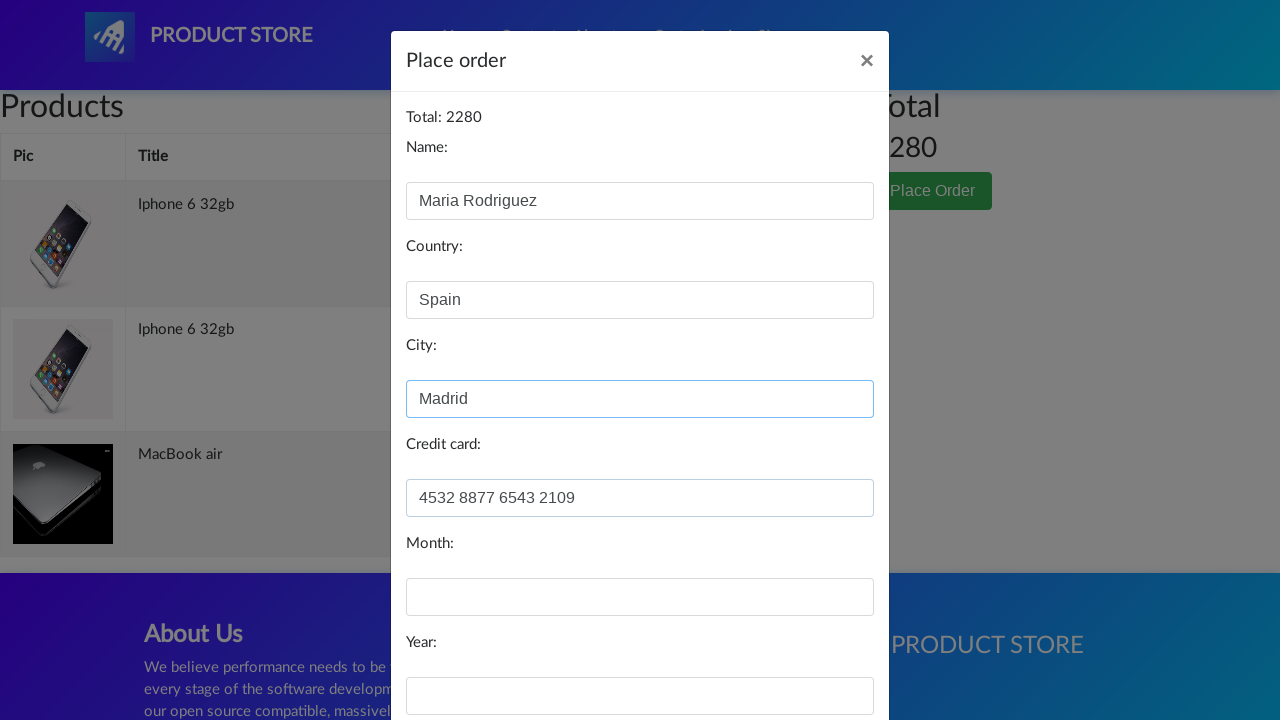

Filled month field with 'October' on #month
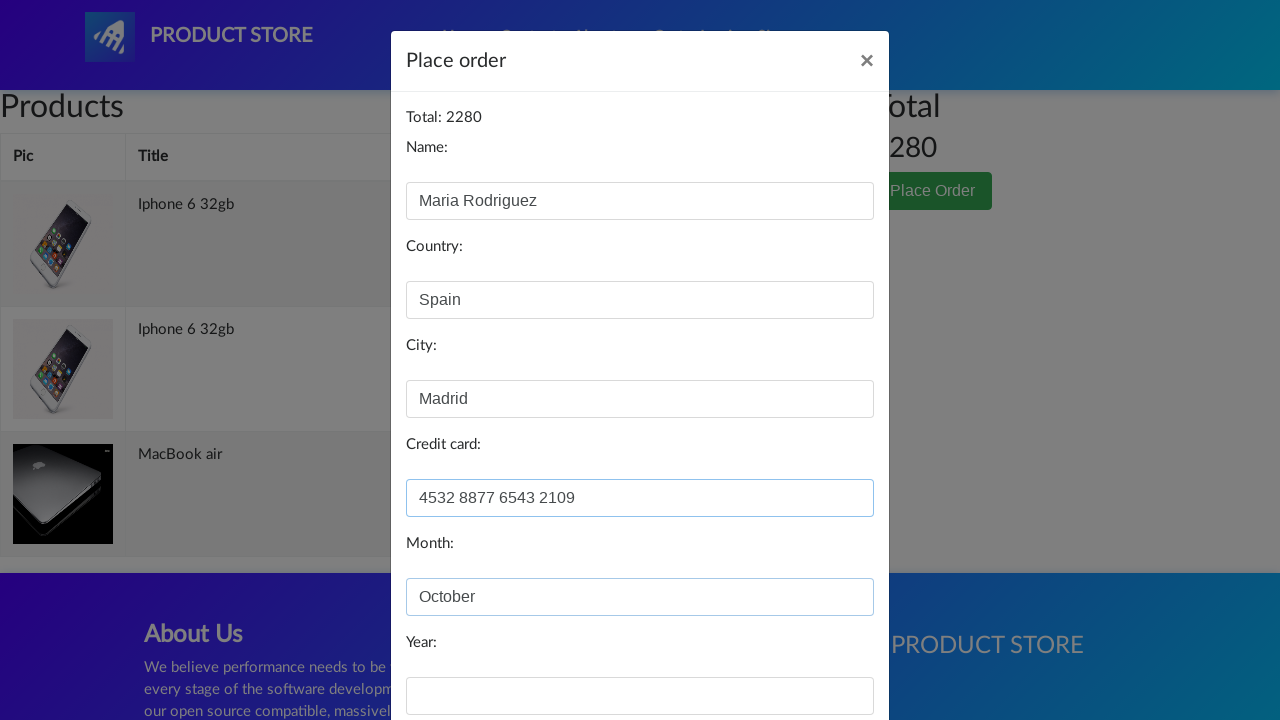

Filled year field with '2026' on #year
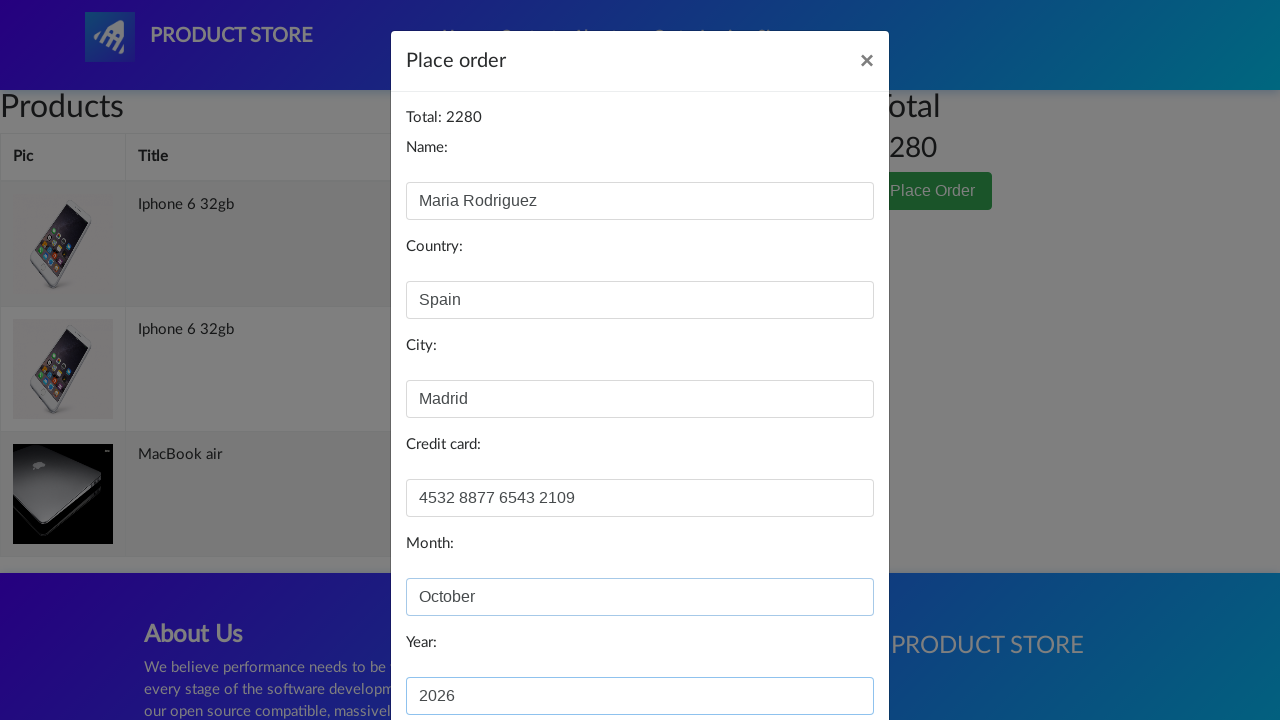

Clicked Purchase button to complete order at (823, 655) on xpath=//button[normalize-space()='Purchase']
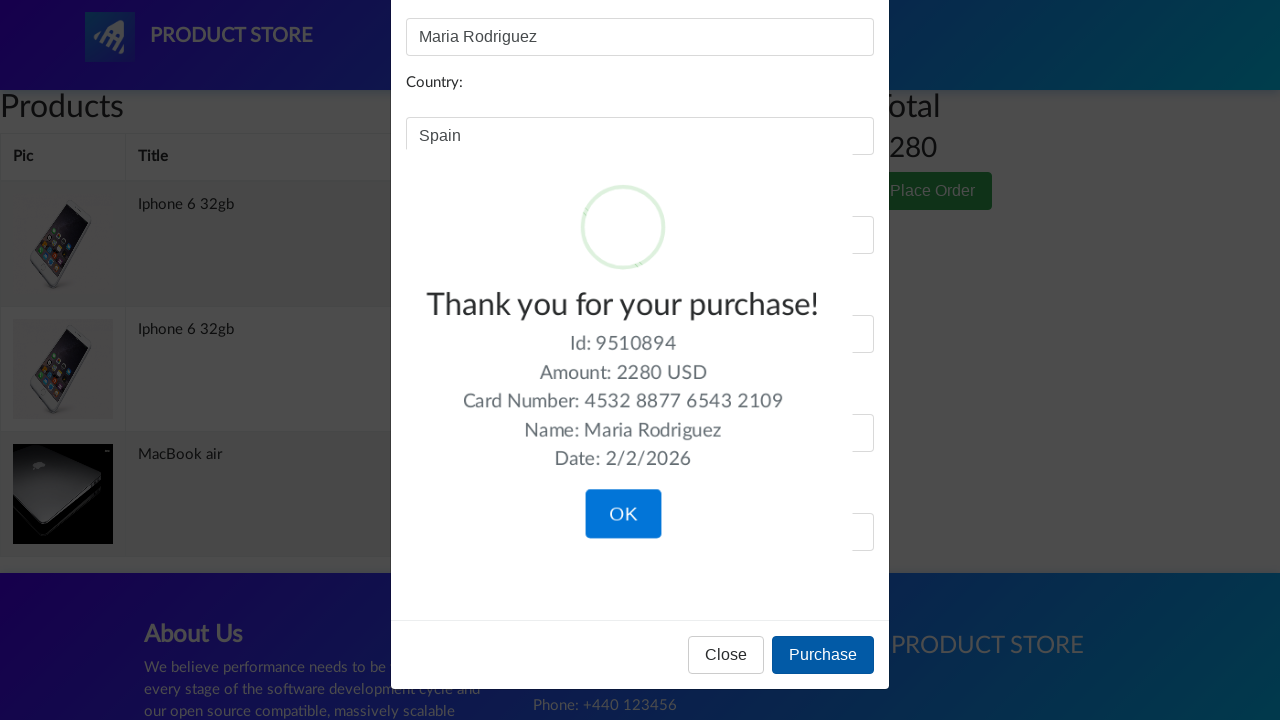

Order confirmation dialog appeared
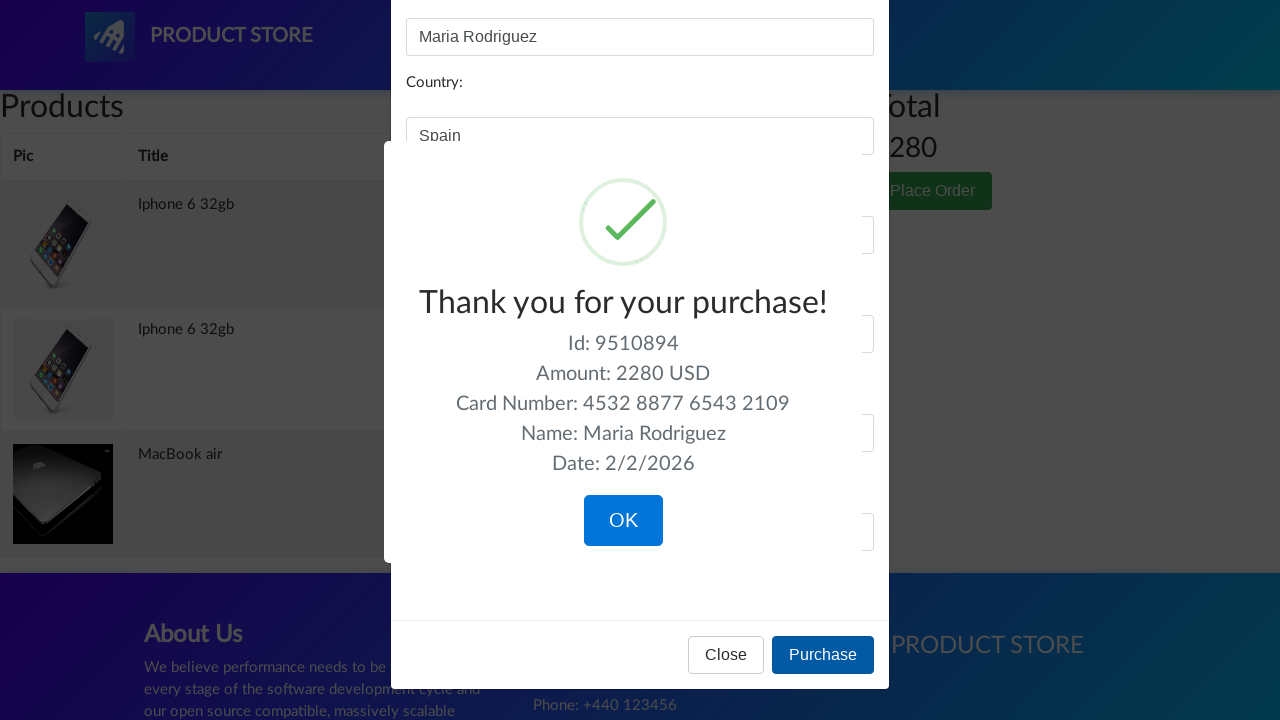

Clicked OK button to confirm order completion at (623, 521) on xpath=//button[normalize-space()='OK']
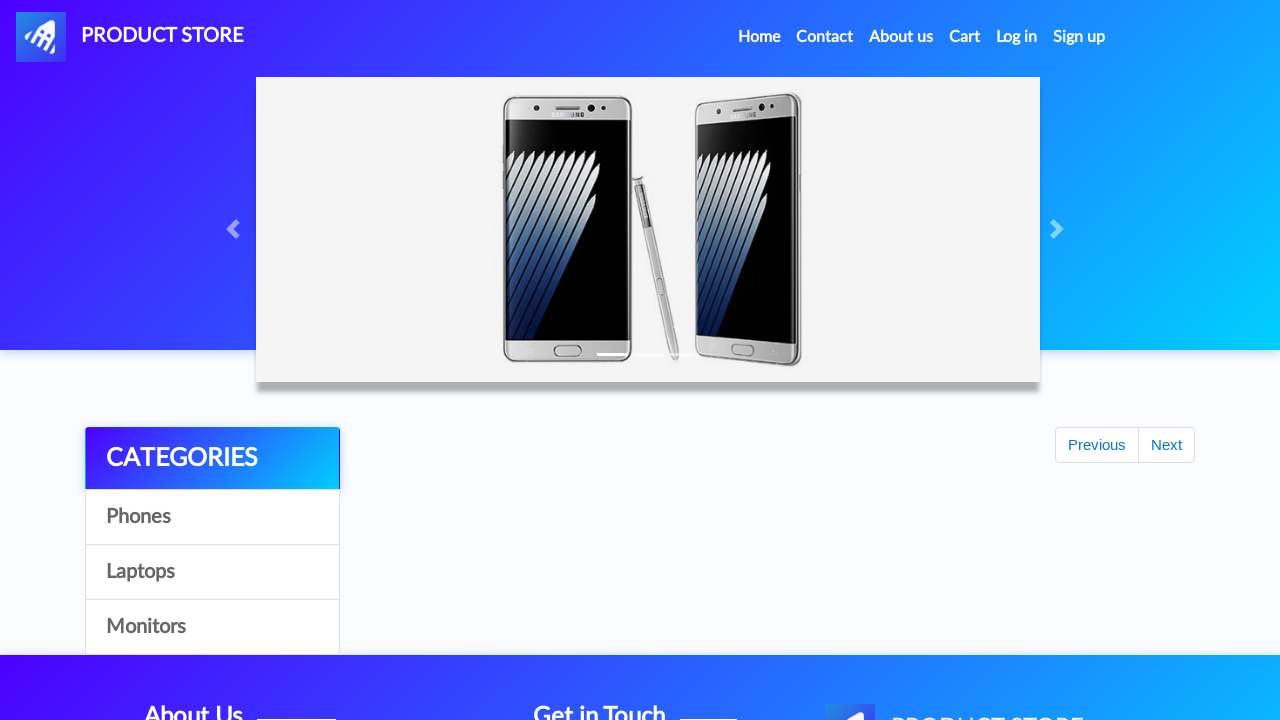

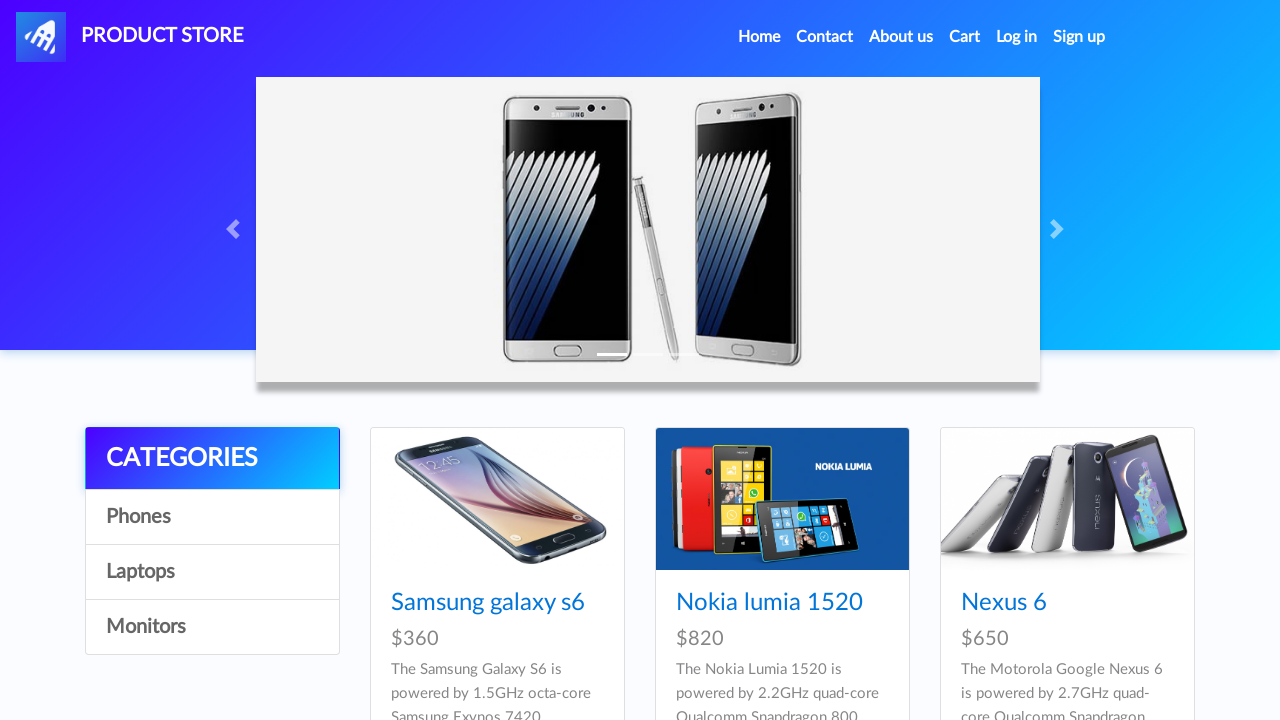